Tests a calculator form by reading two numbers, calculating their sum, selecting the result from a dropdown, and submitting the form

Starting URL: http://suninjuly.github.io/selects1.html

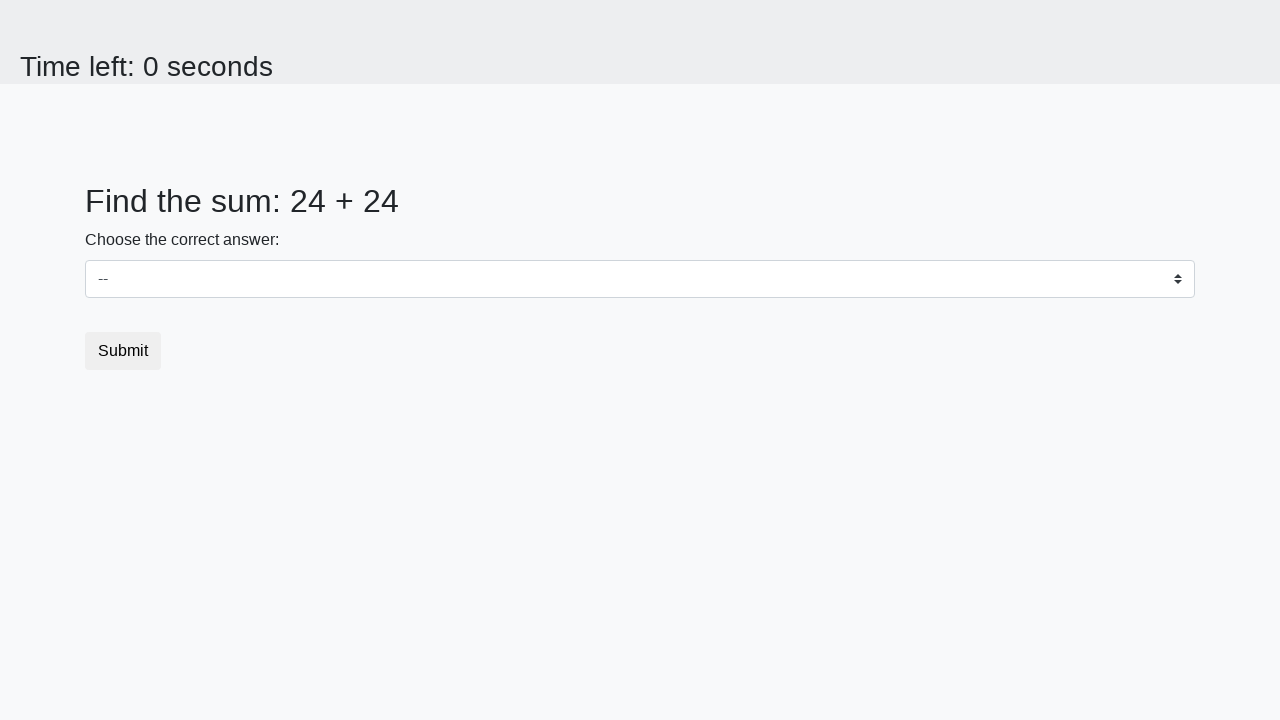

Retrieved first number from #num1 element
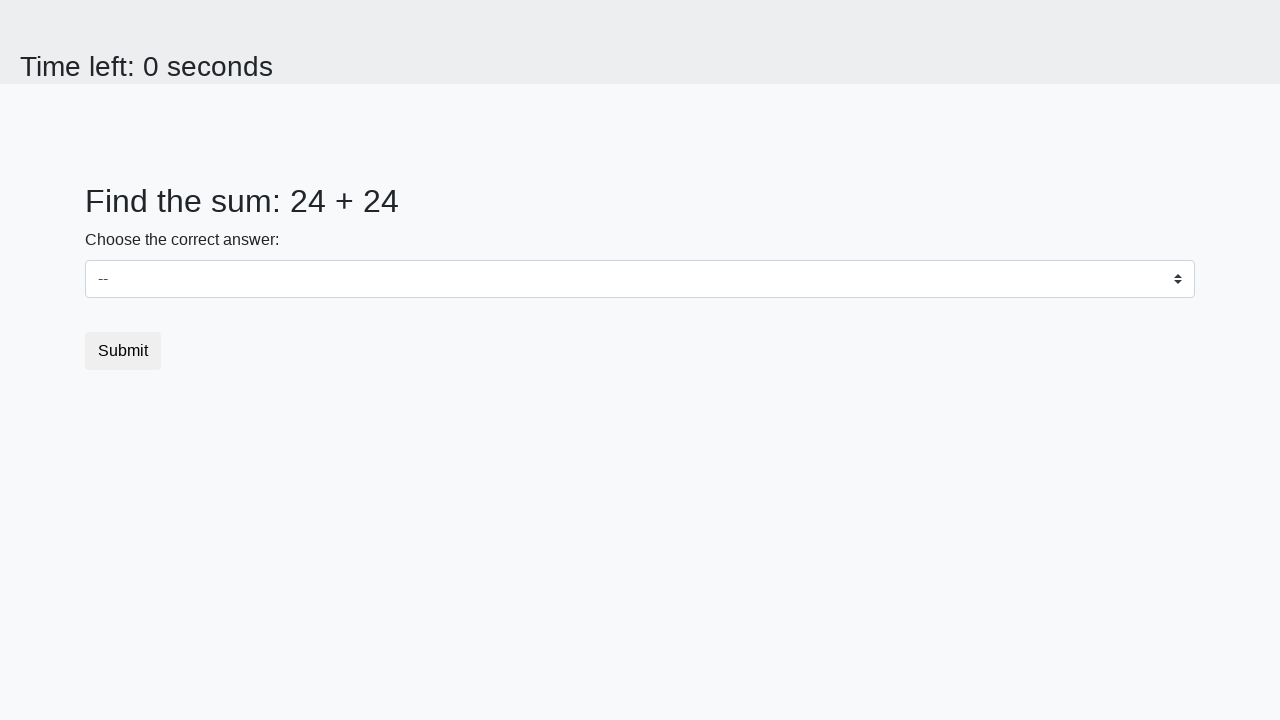

Retrieved second number from #num2 element
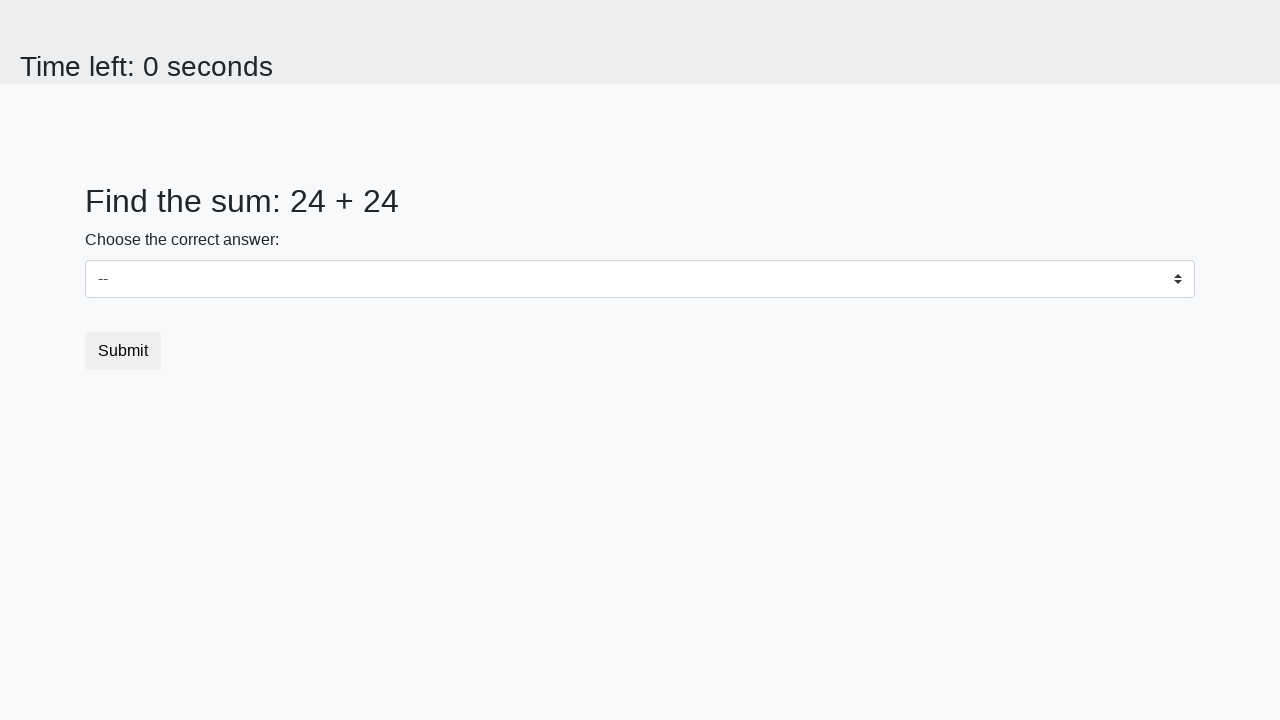

Calculated sum: 24 + 24 = 48
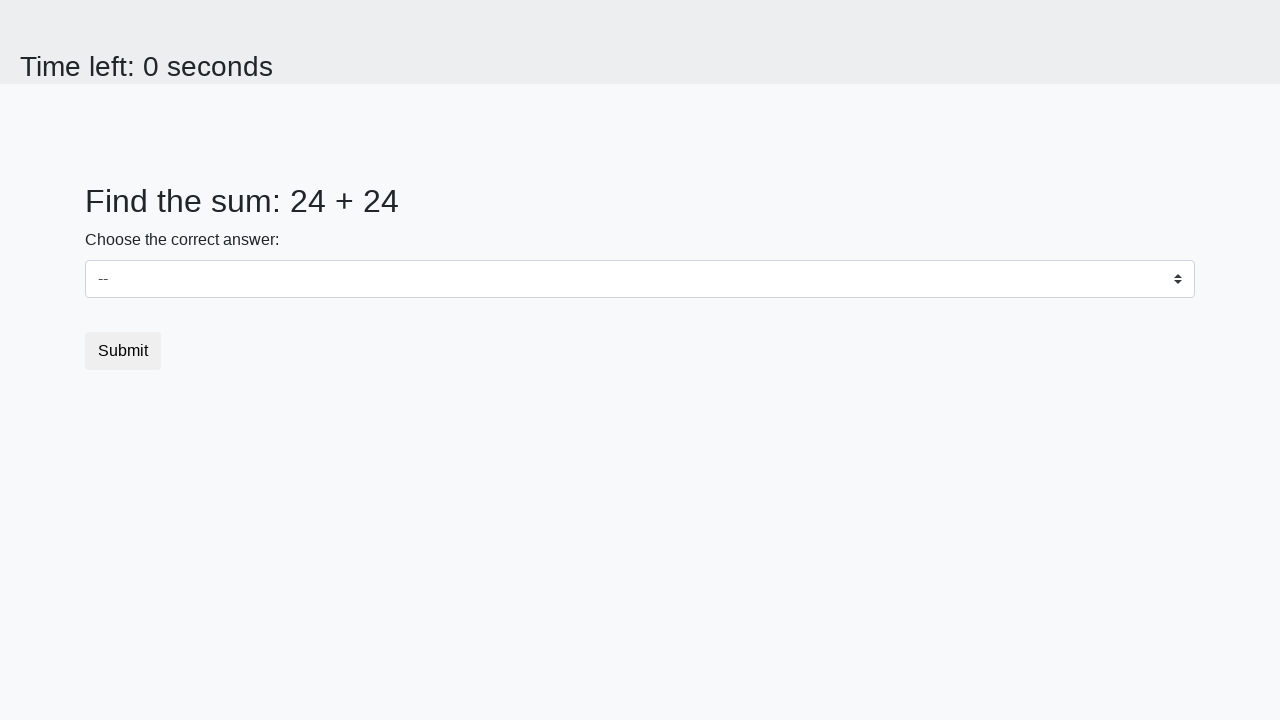

Selected calculated result '48' from dropdown on select
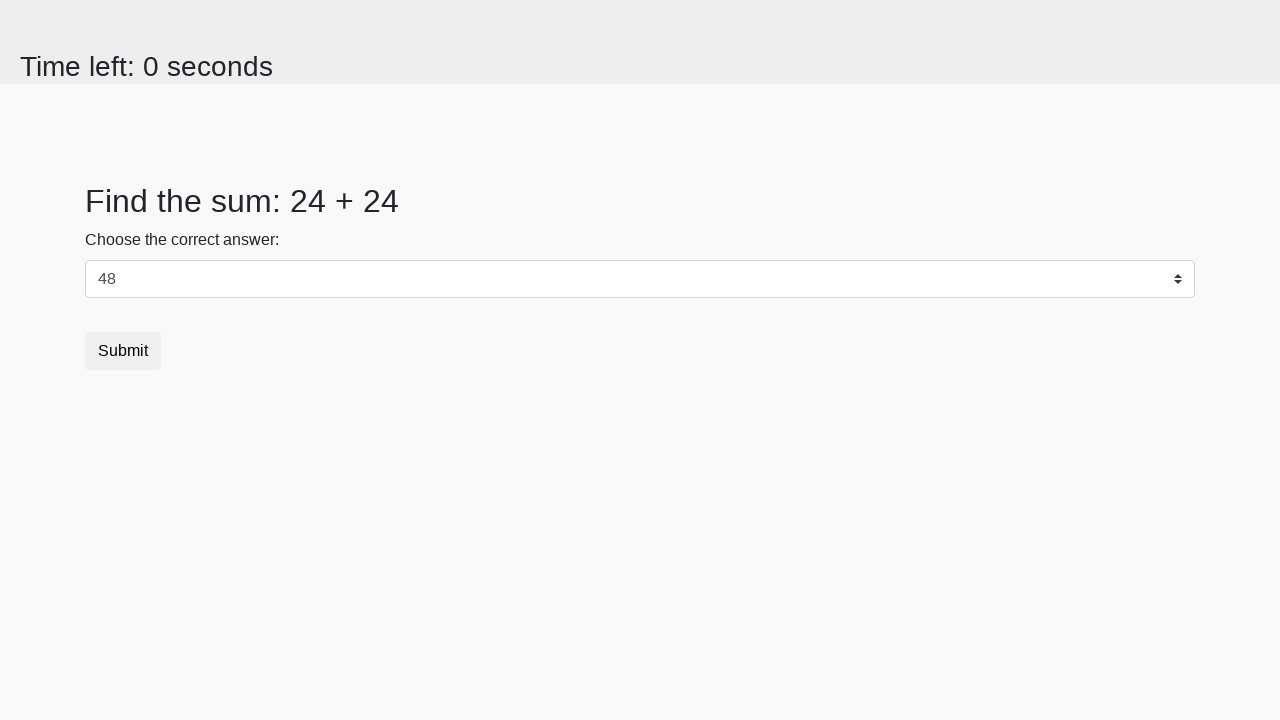

Clicked submit button to submit the form at (123, 351) on .btn.btn-default
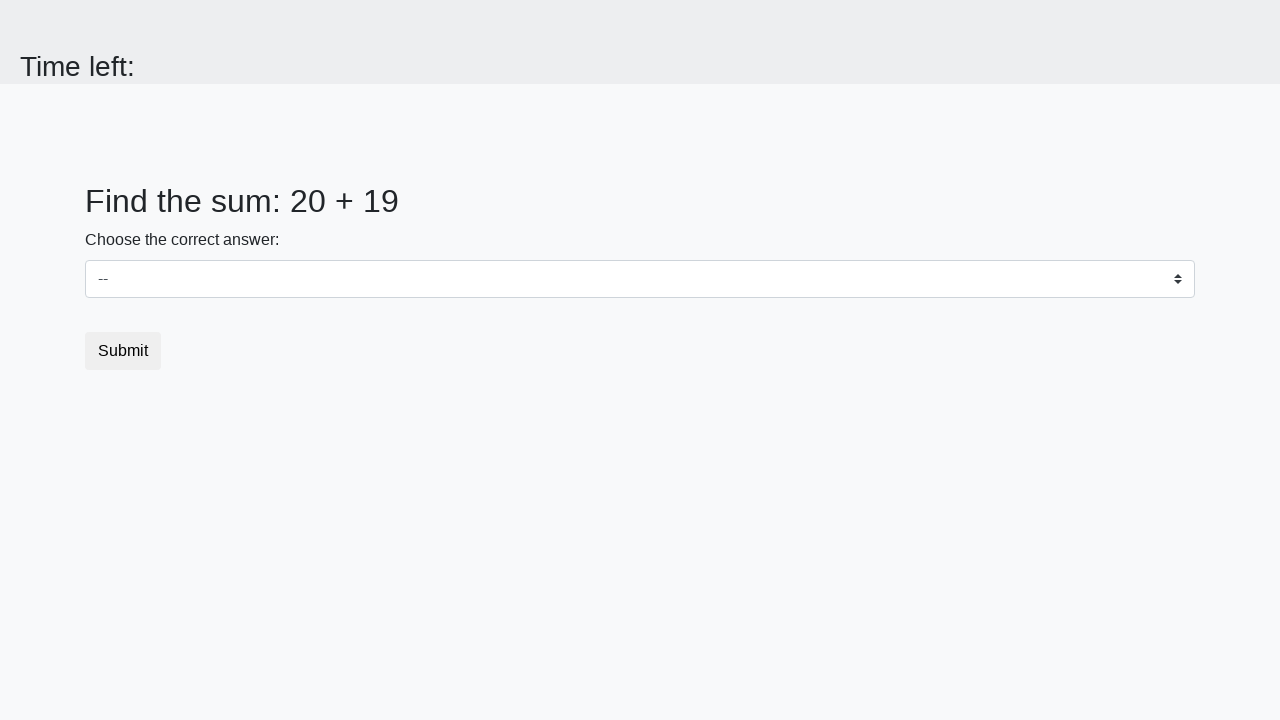

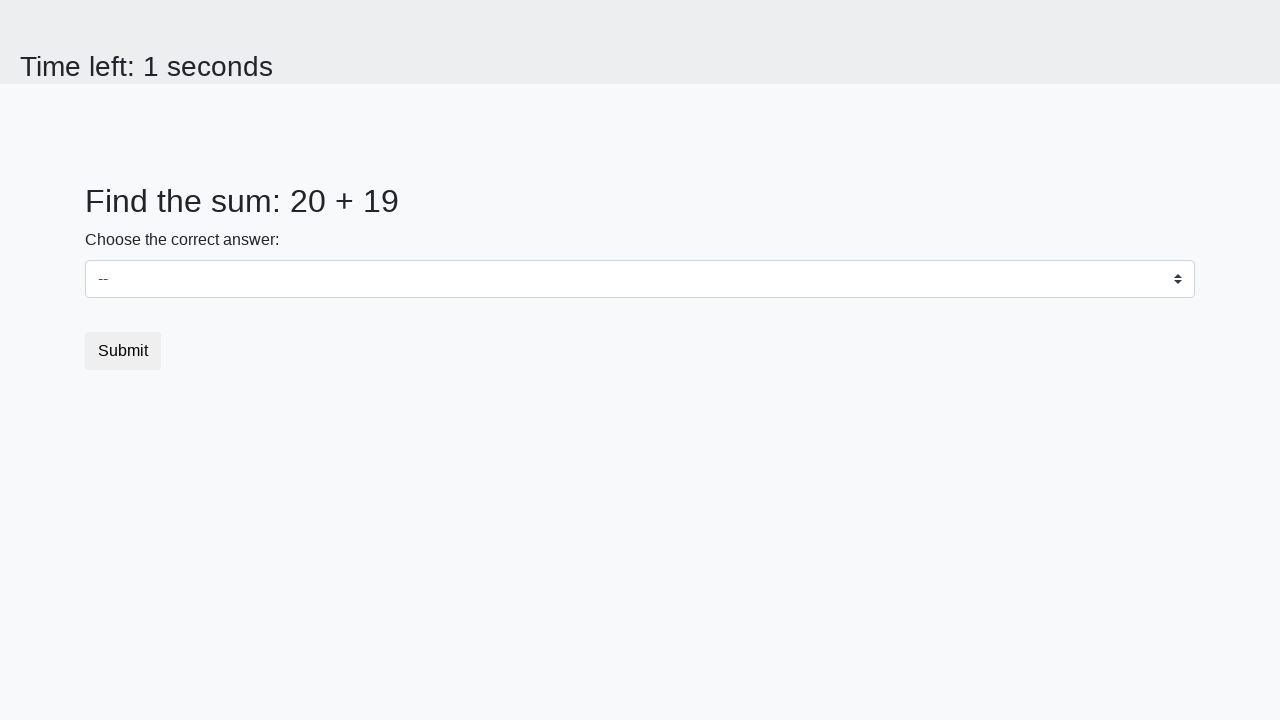